Tests element state checking by navigating to Dynamic Controls page and verifying various element states

Starting URL: http://the-internet.herokuapp.com/

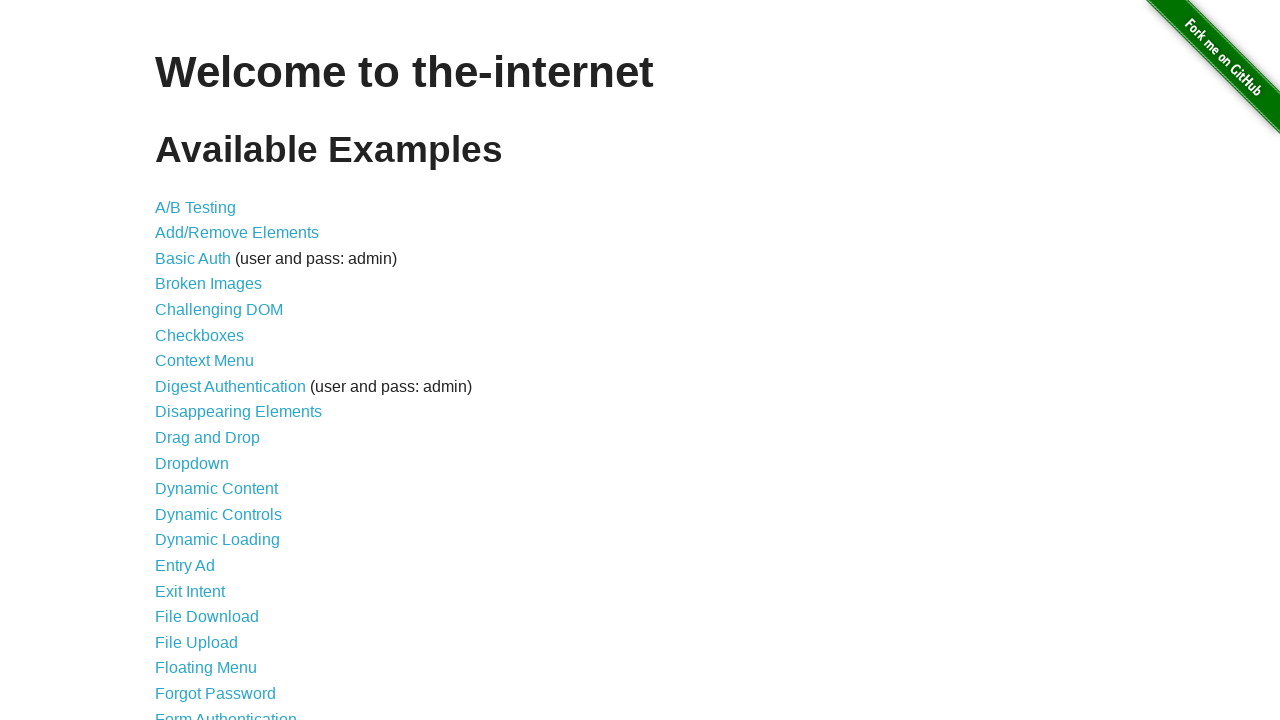

Clicked on Dynamic Controls link at (218, 514) on xpath=//a[contains(text(),'Dynamic Controls')]
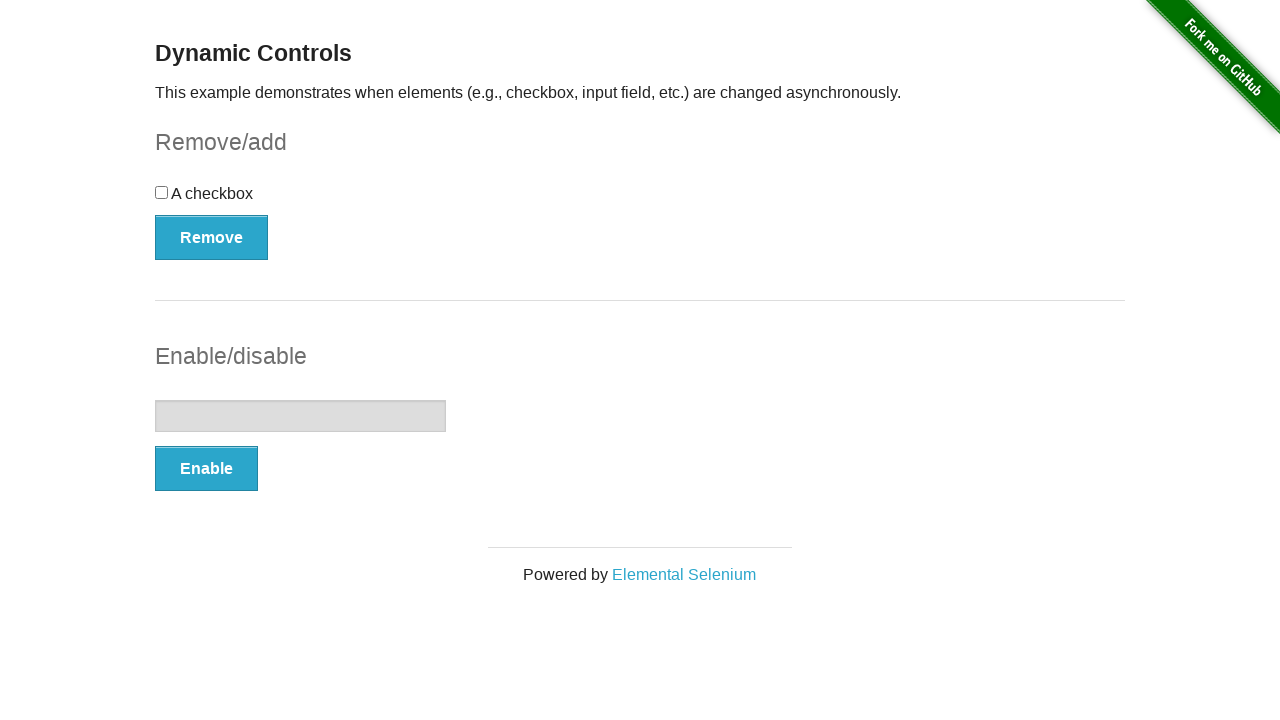

Checkbox element is now visible
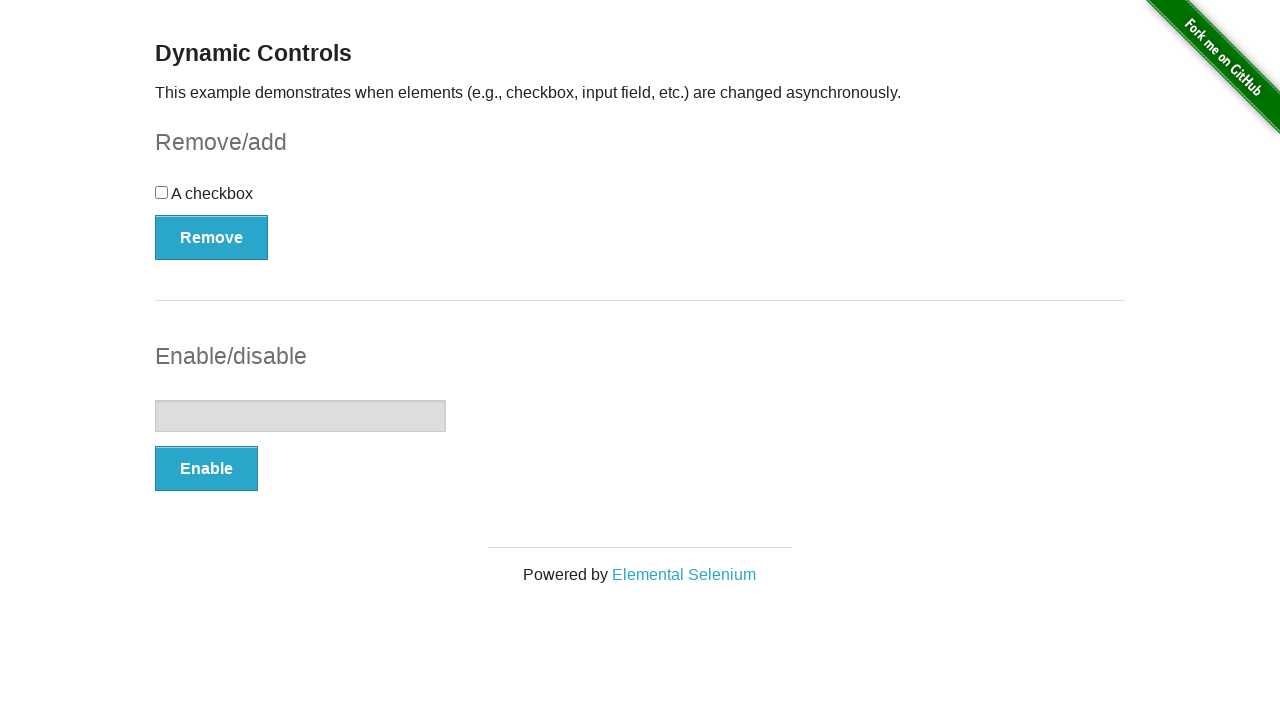

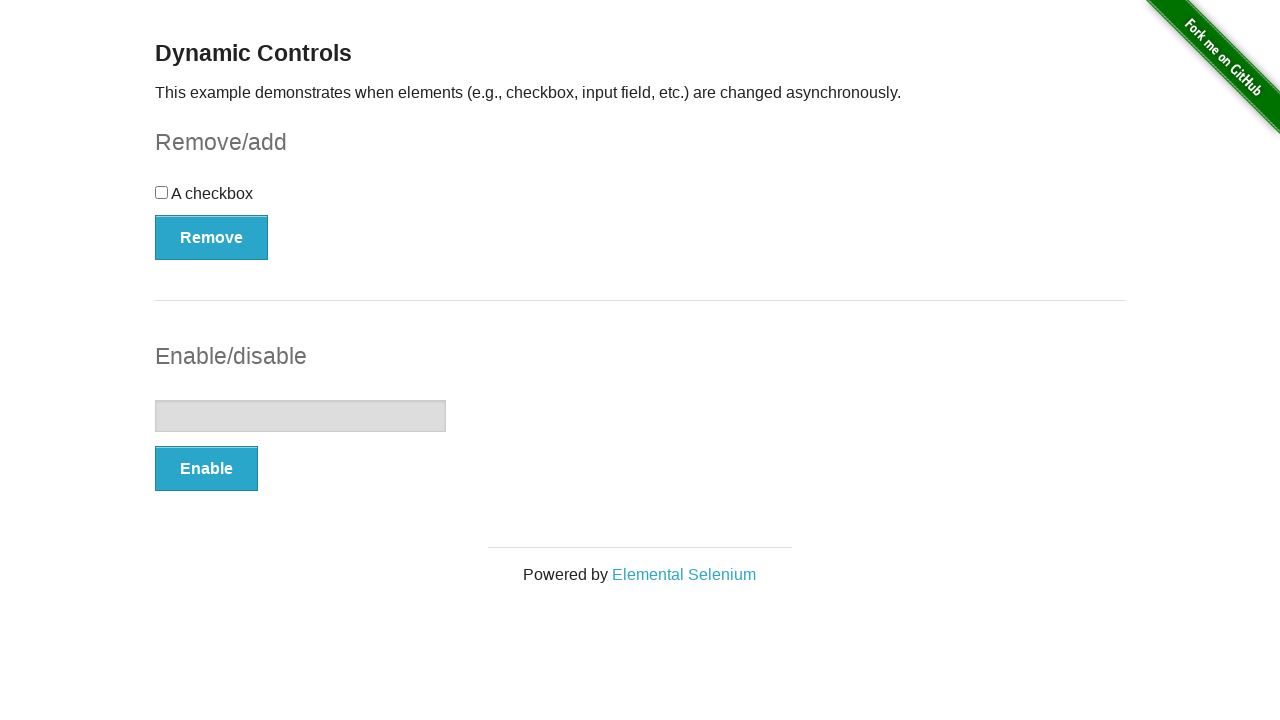